Navigates to OLX India homepage and waits for the page to load

Starting URL: https://www.olx.in/

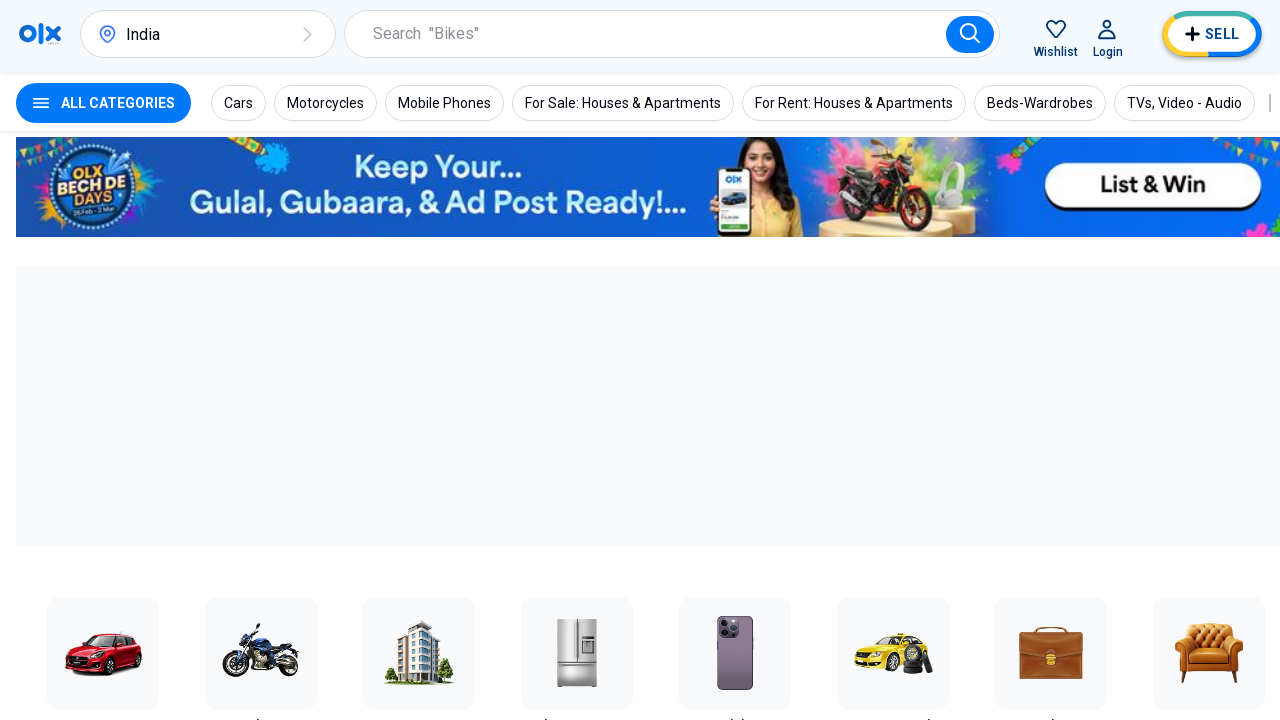

Navigated to OLX India homepage
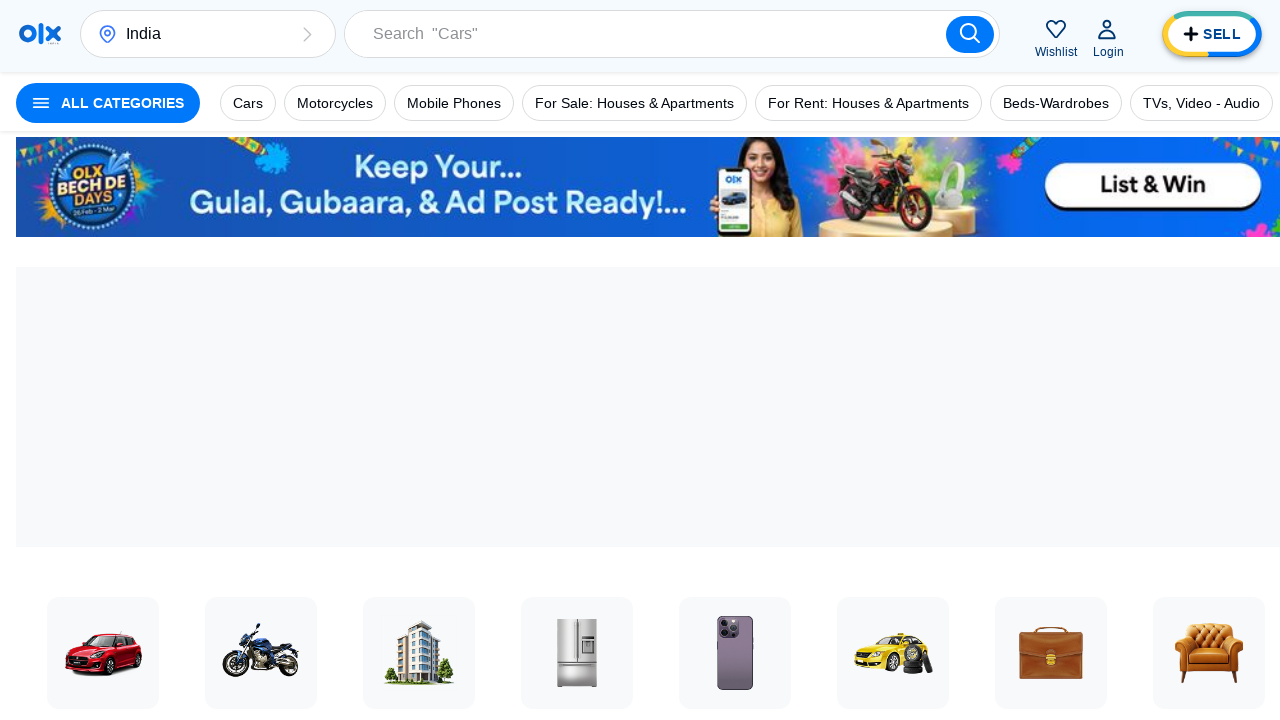

Waited for page to load (domcontentloaded state)
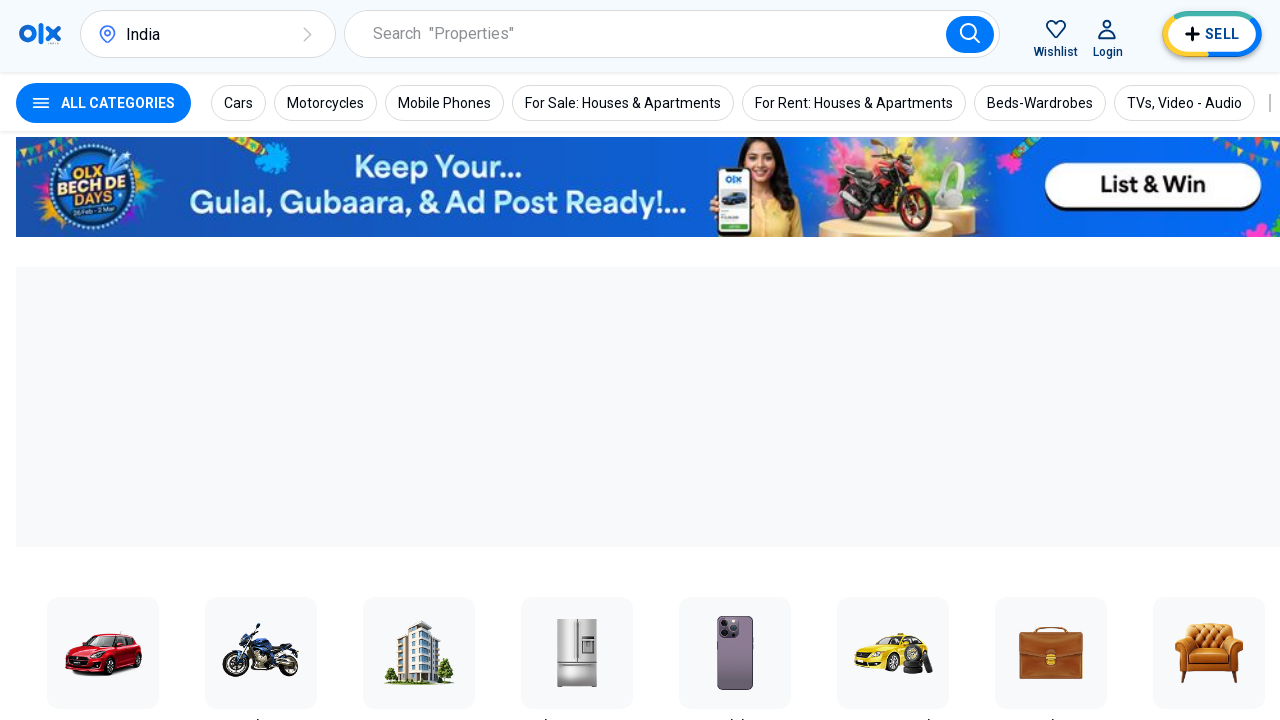

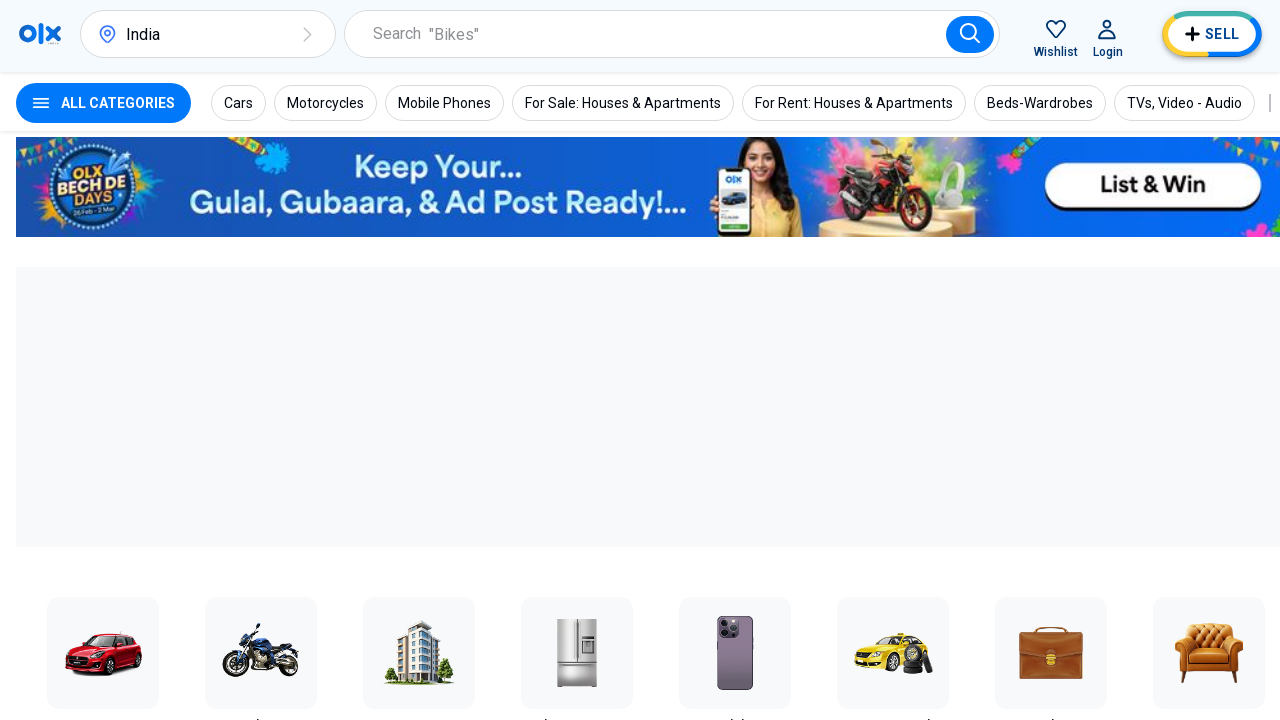